Tests alert confirmation popup functionality by clicking to trigger a confirm dialog and accepting it

Starting URL: https://demo.automationtesting.in/Alerts.html

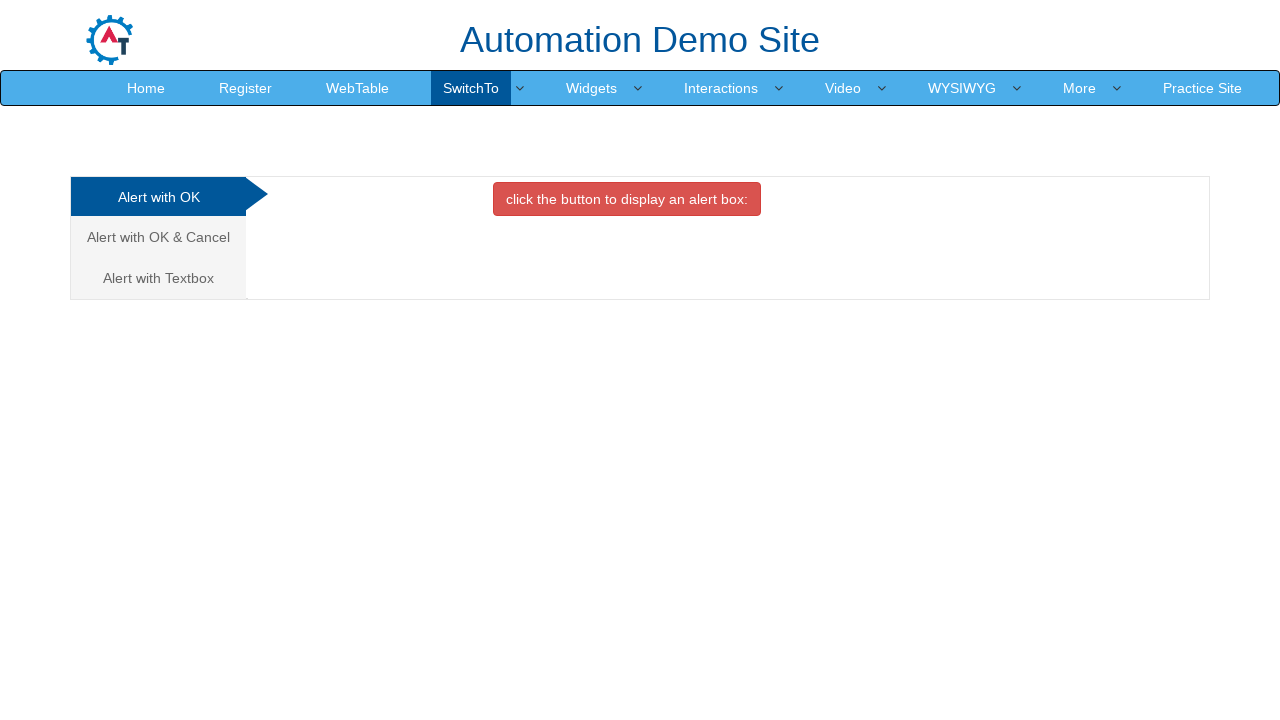

Clicked on the 'Alert with OK & Cancel' tab at (158, 237) on xpath=//a[contains(text(),'Alert with OK & Cancel ')]
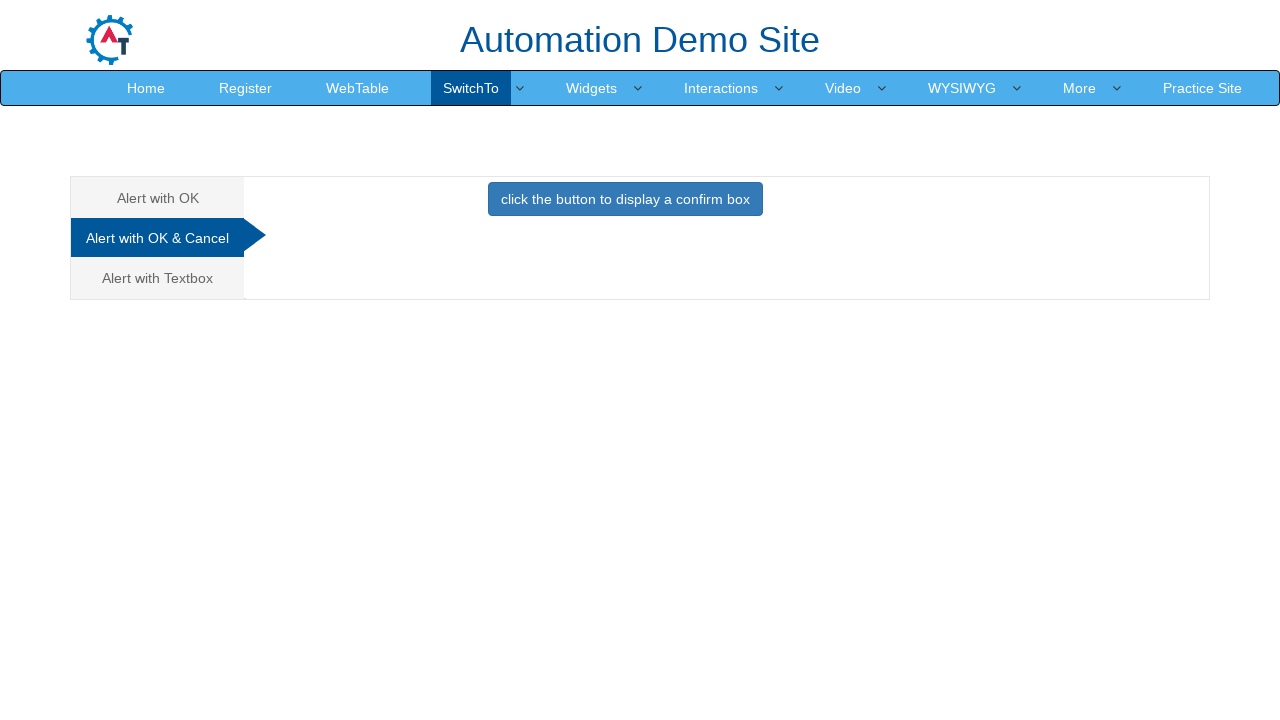

Clicked button to display confirm box at (625, 199) on xpath=//button[contains(text(),'click the button to display a confirm box ')]
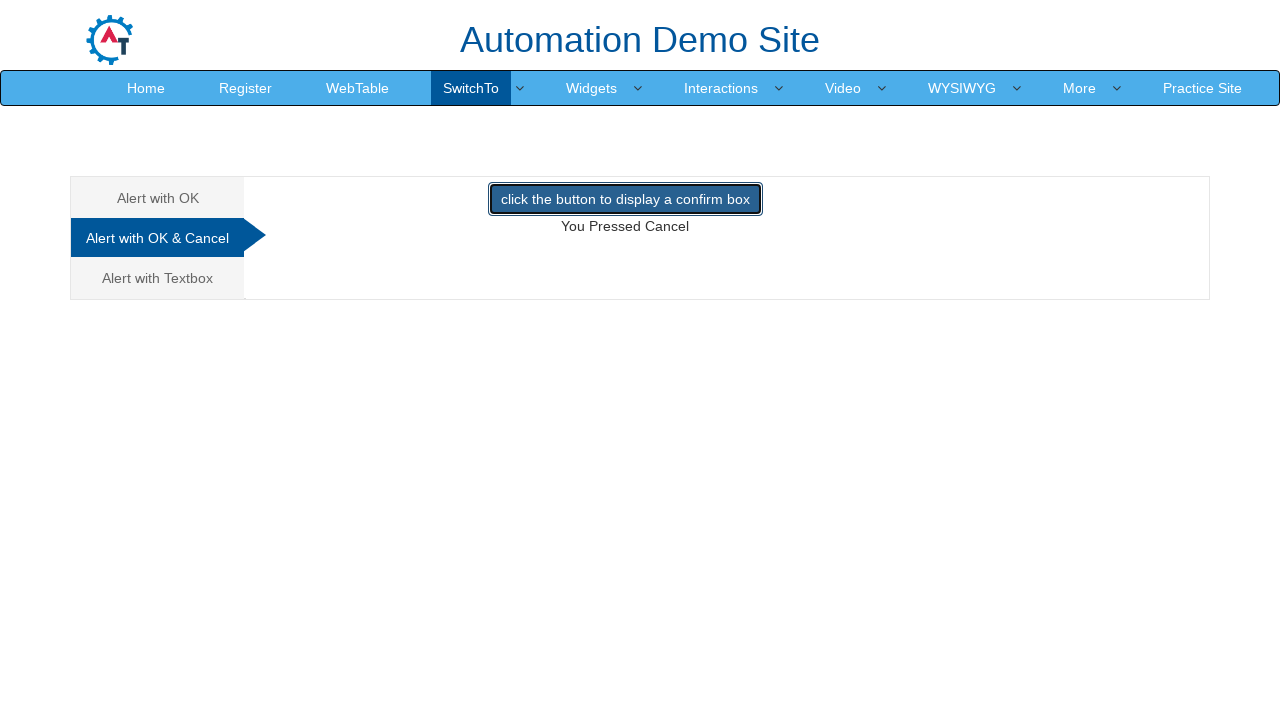

Set up dialog handler to accept confirmation popup
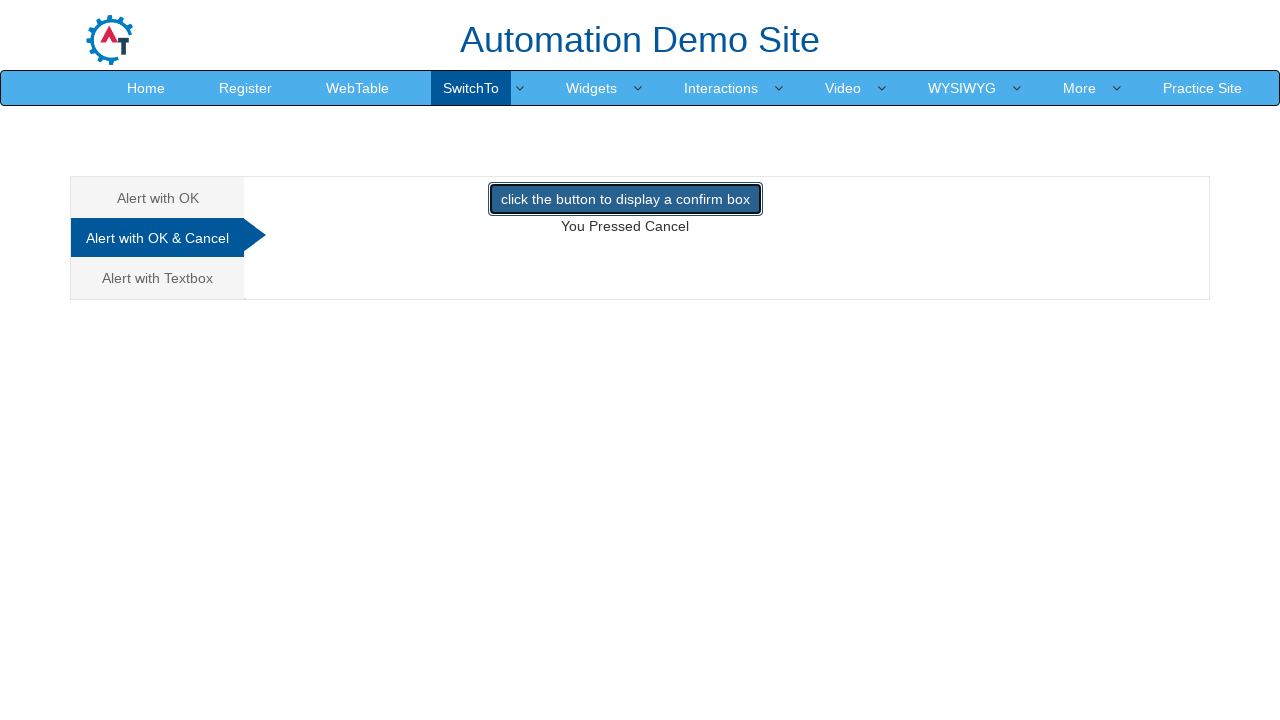

Waited for result text to appear in #demo element
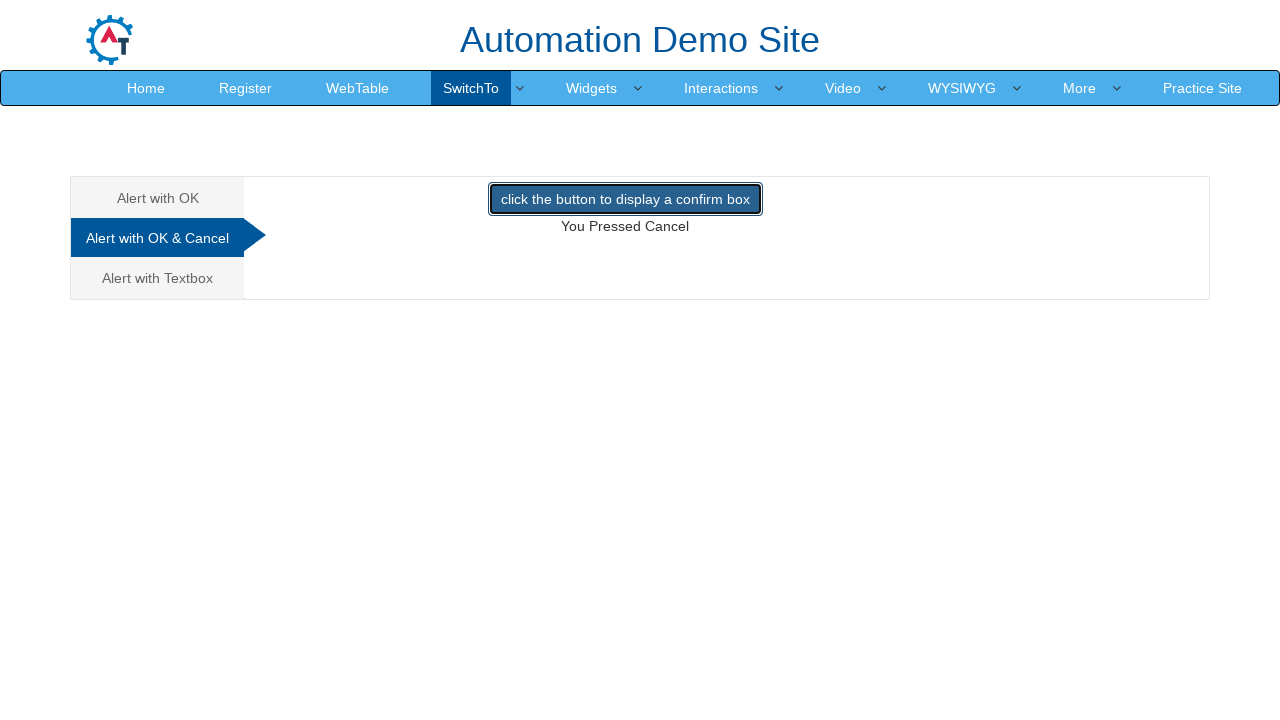

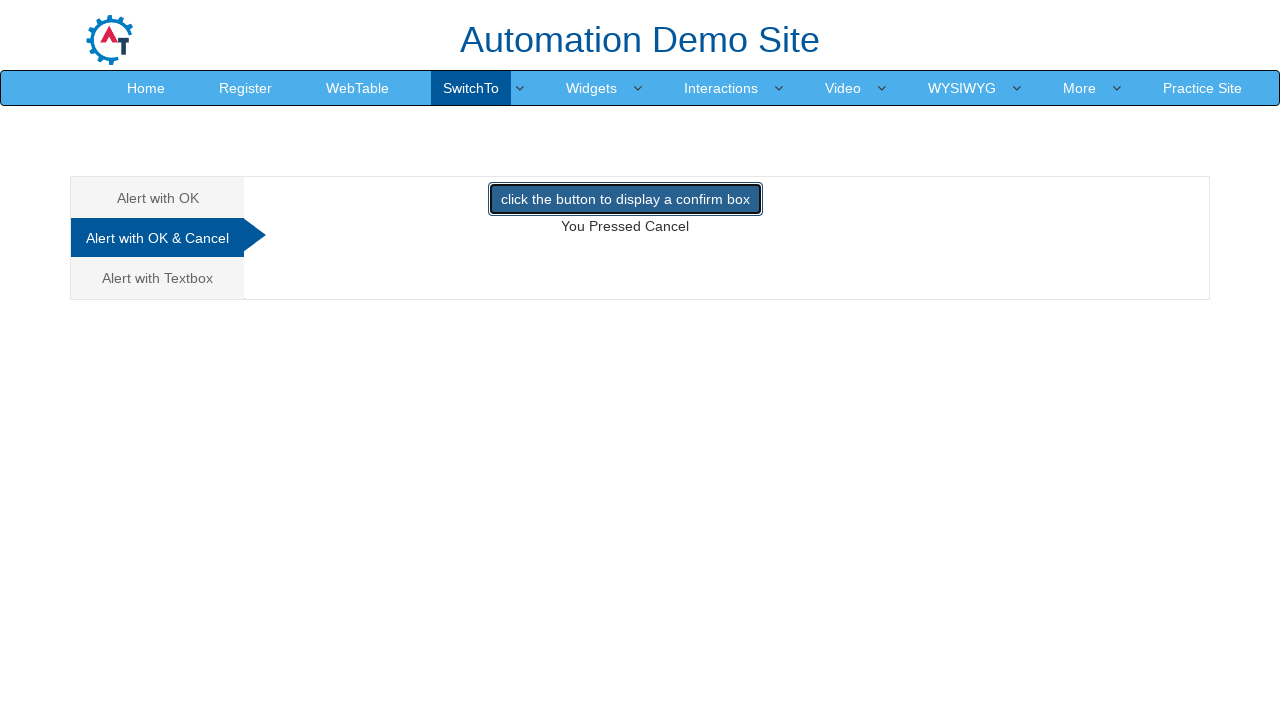